Navigates to the Rahul Shetty Academy offers page and verifies that product listings are displayed, specifically looking for "Rice" in the product table.

Starting URL: https://rahulshettyacademy.com/seleniumPractise/#/offers

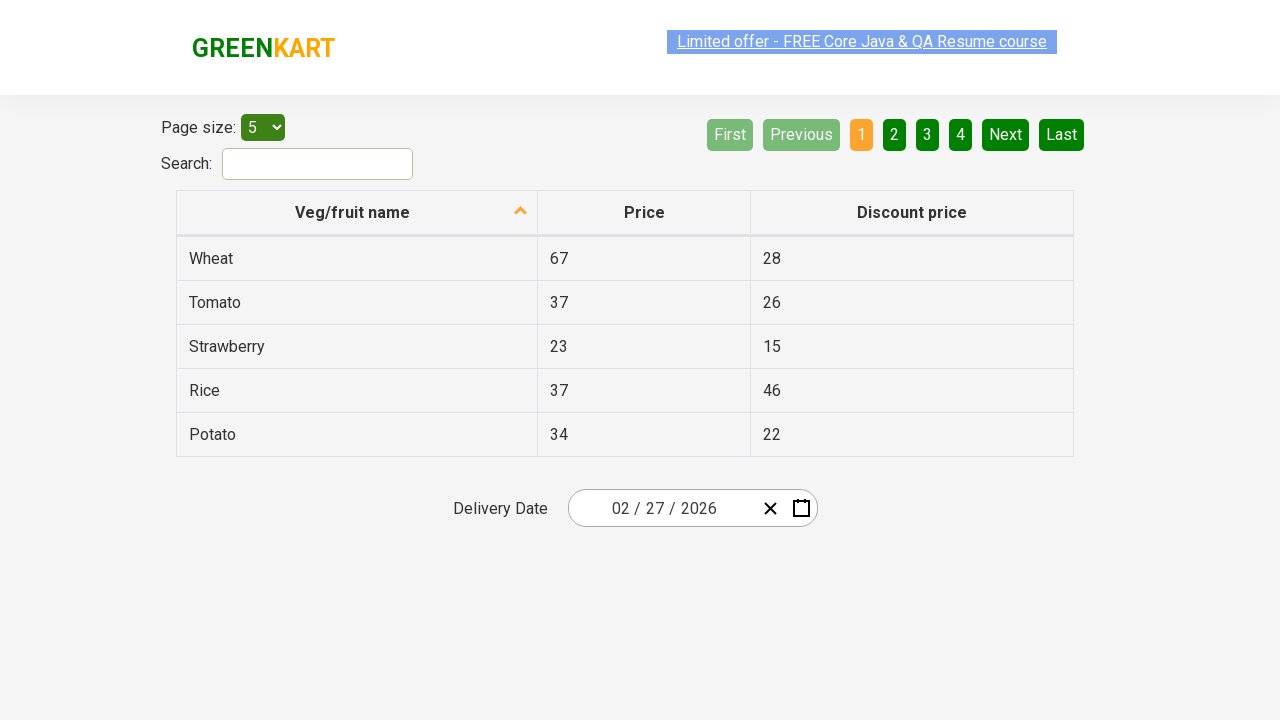

Navigated to Rahul Shetty Academy offers page
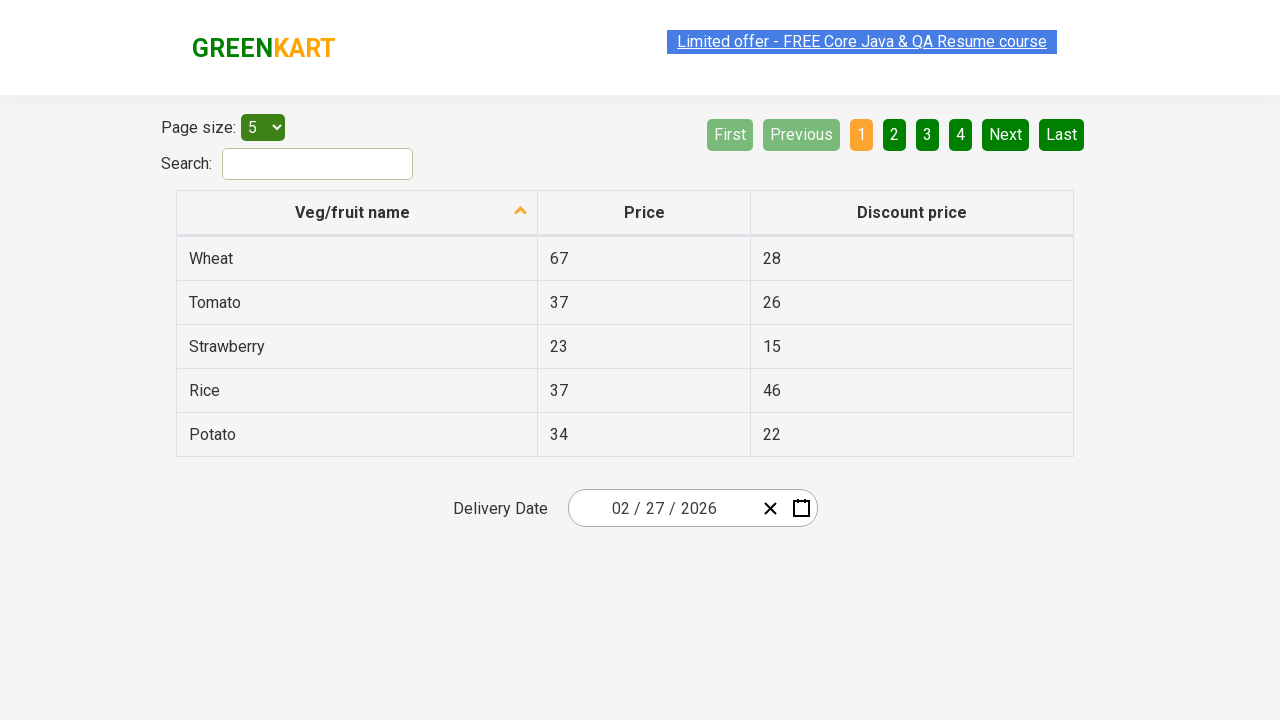

Product listings table loaded
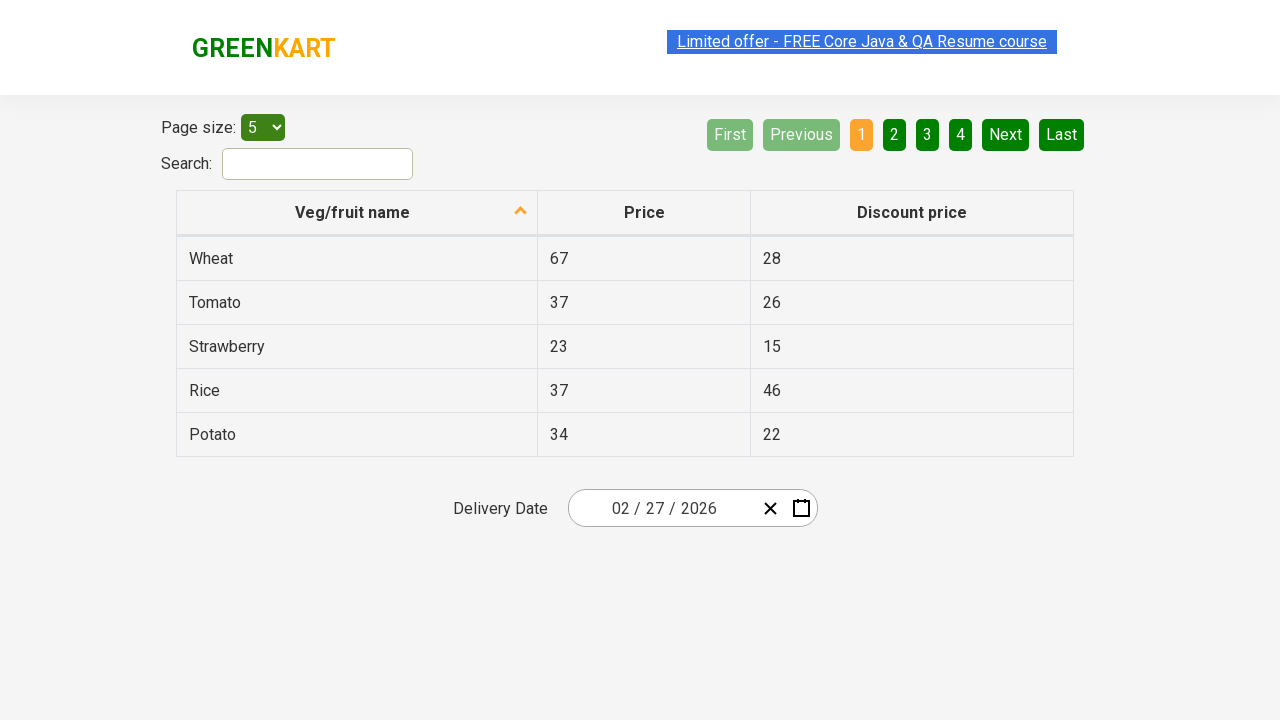

Verified that 'Rice' product is displayed in the product table
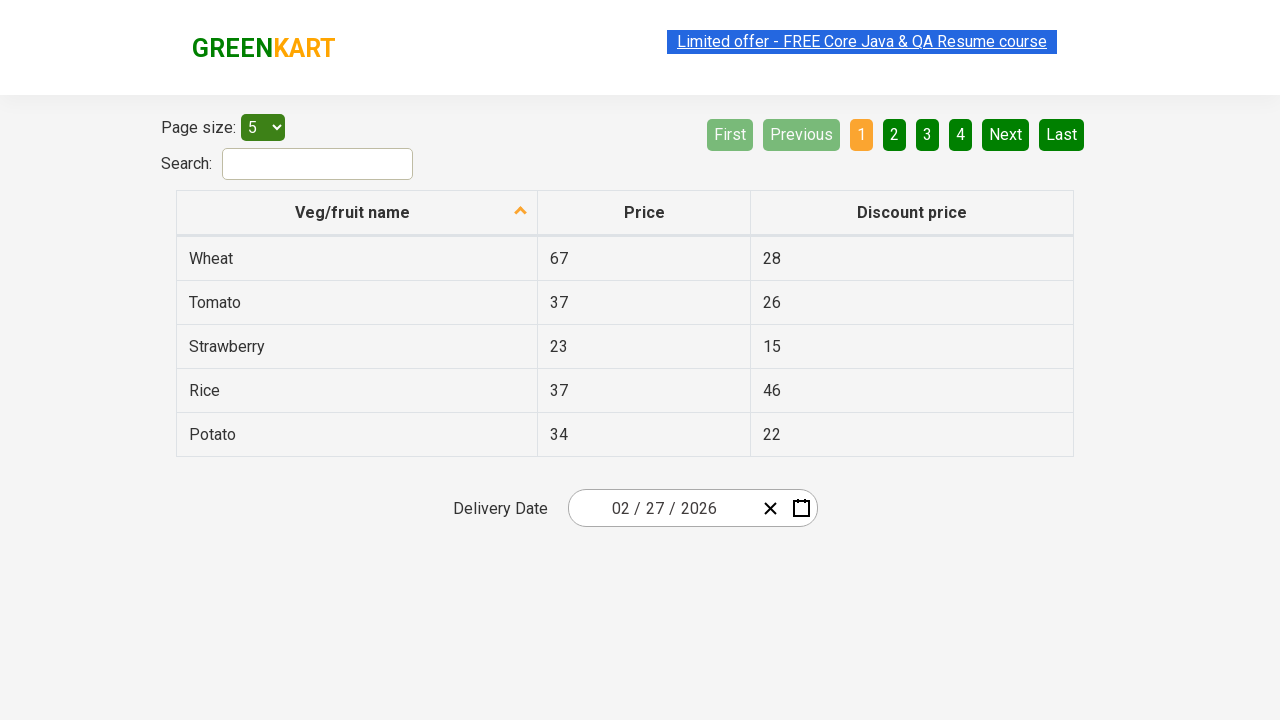

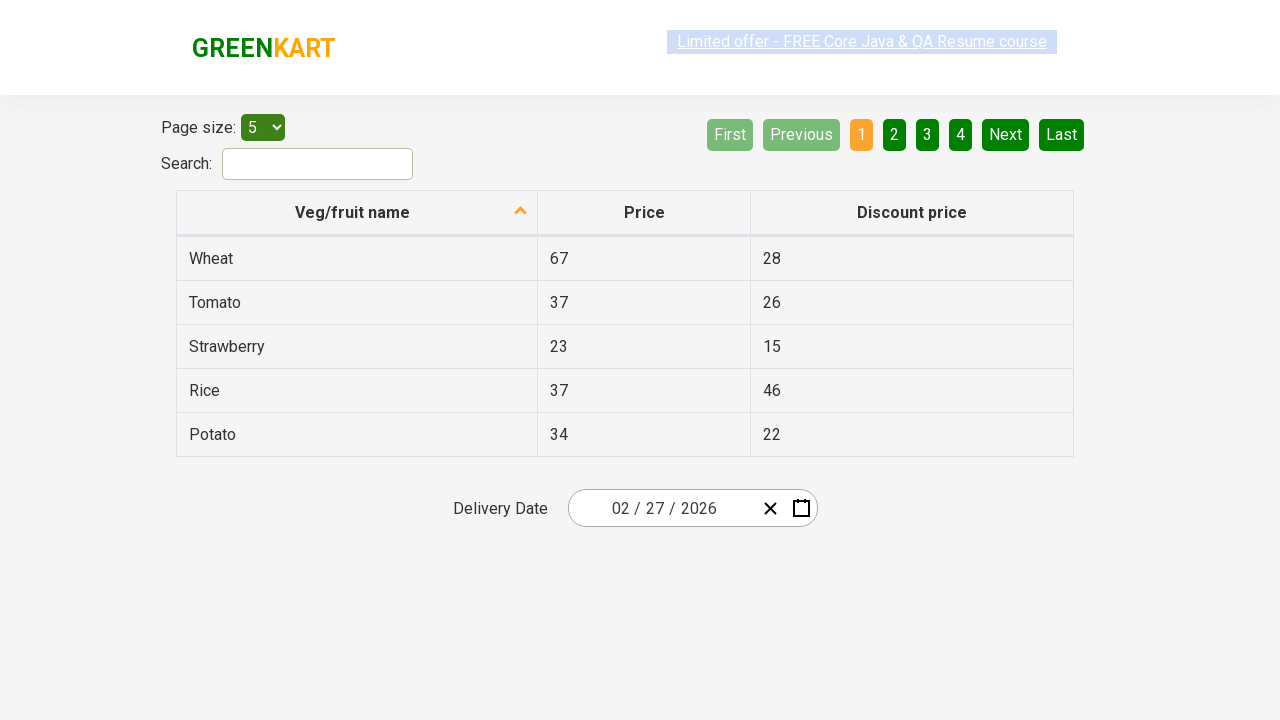